Navigates to the Kendo UI drag and drop demo page

Starting URL: https://demos.telerik.com/kendo-ui/dragdrop/index

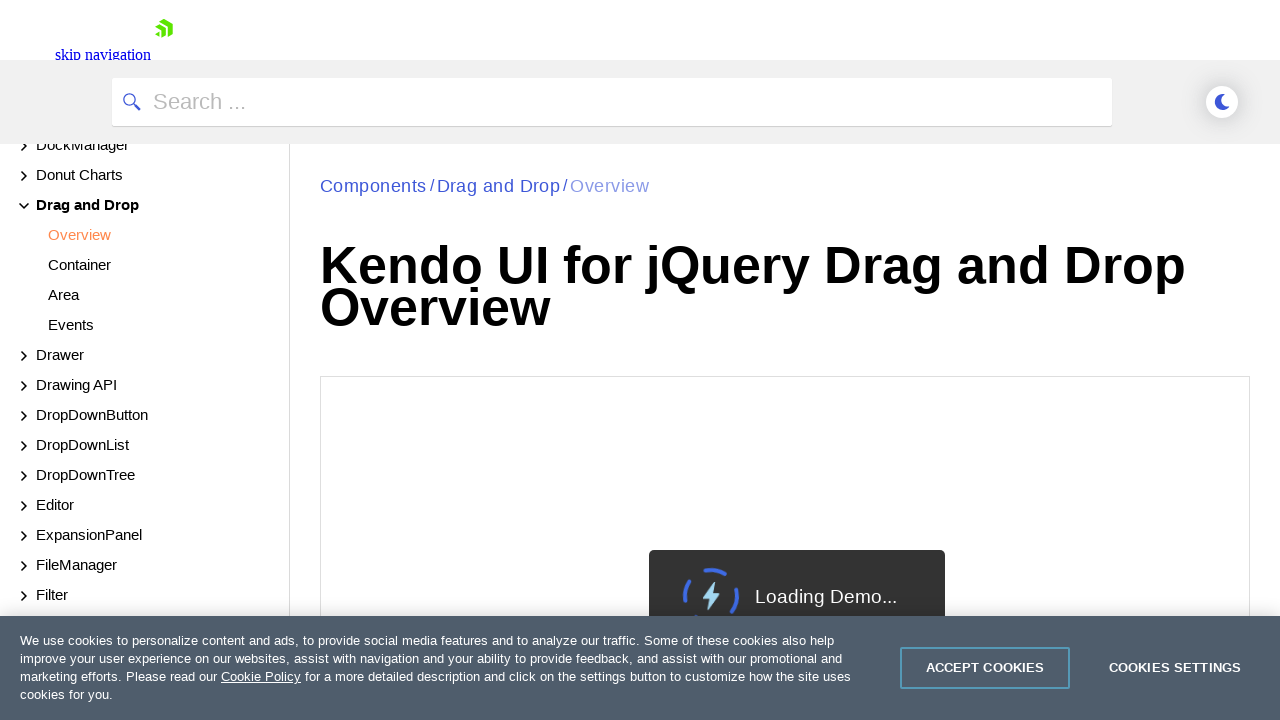

Waited for Kendo UI drag and drop demo page to load (networkidle)
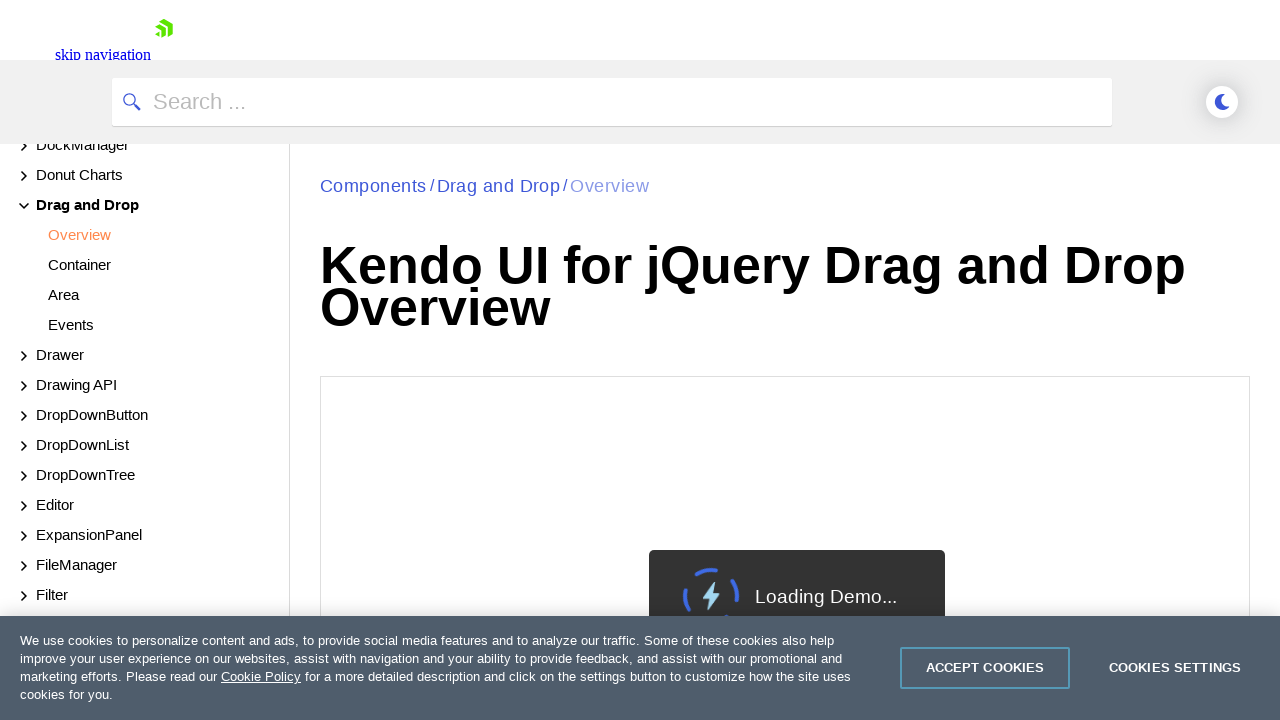

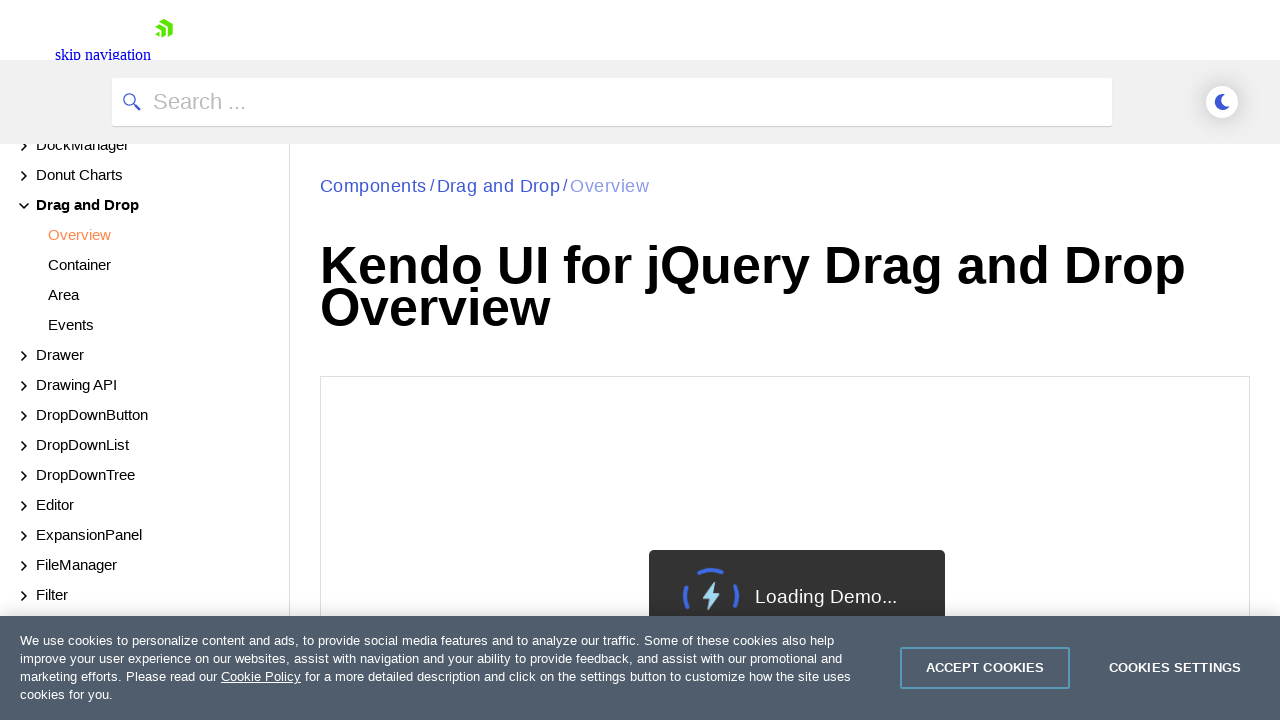